Tests scrollbar functionality by navigating to the Scrollbars page, scrolling to a hidden button, and clicking it to verify it's accessible

Starting URL: http://uitestingplayground.com/home

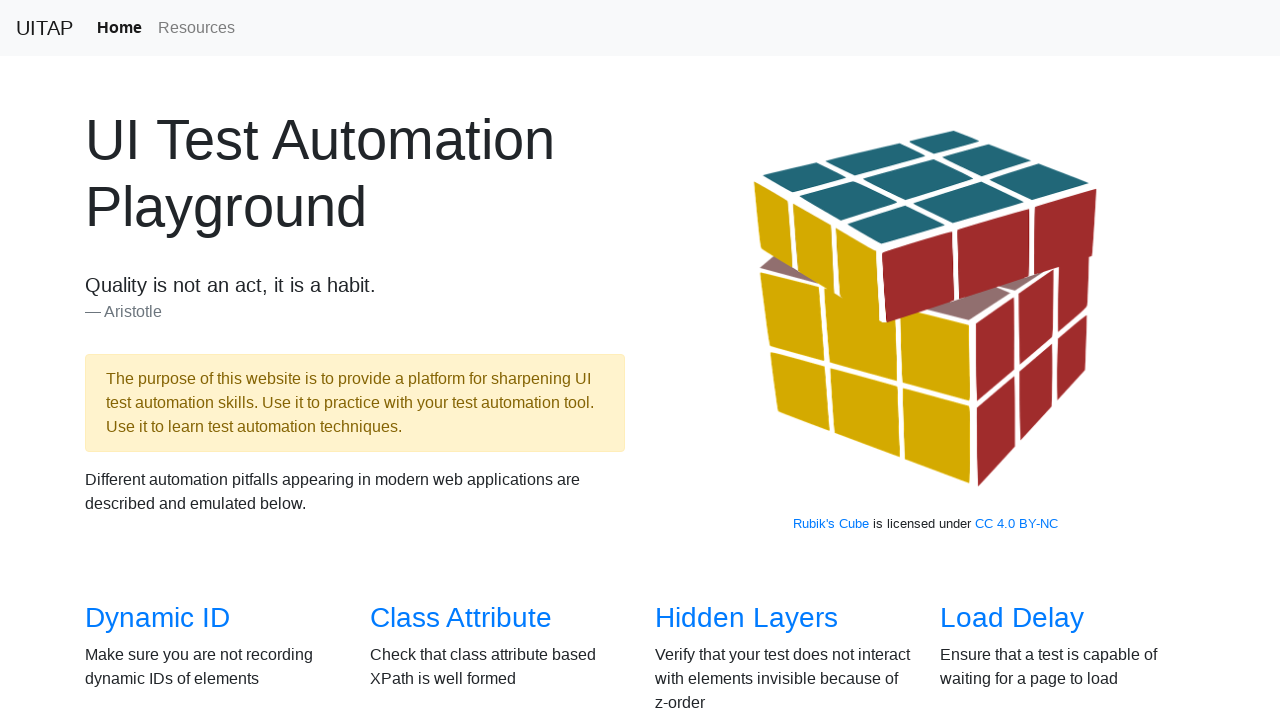

Clicked on Scrollbars link to navigate to Scrollbars page at (148, 361) on xpath=//a[normalize-space()='Scrollbars']
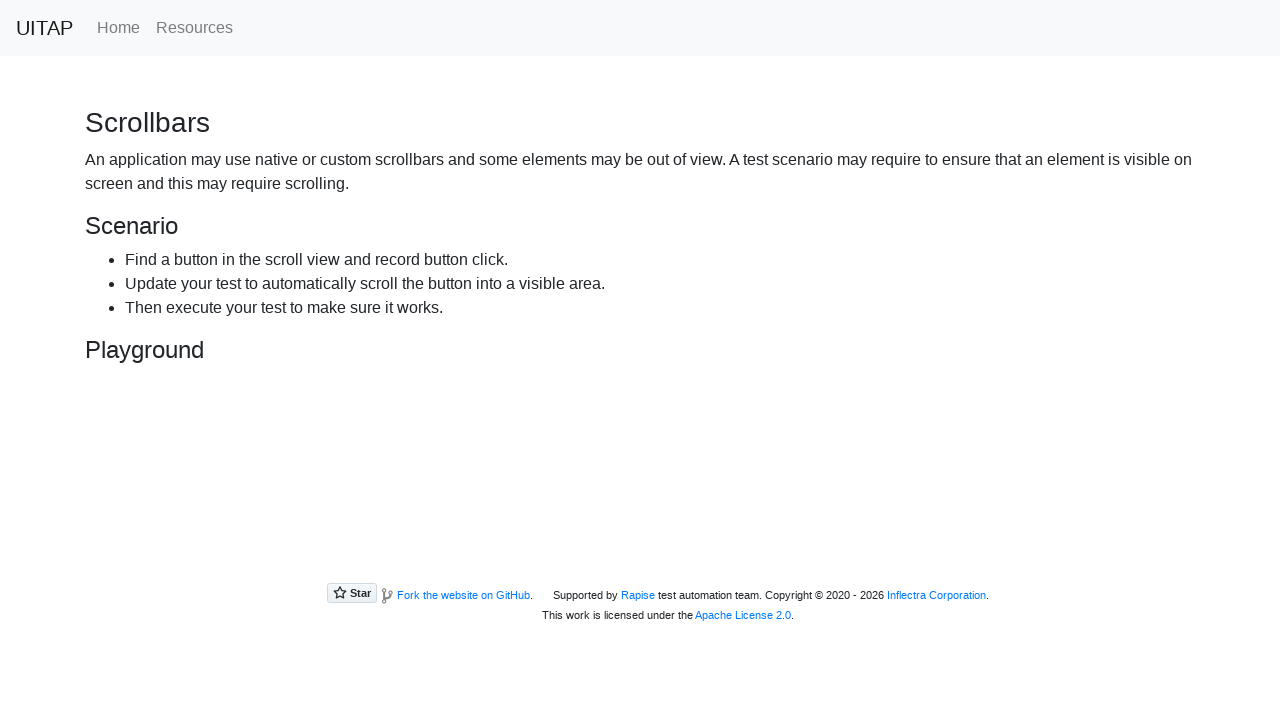

Located the hiding button element
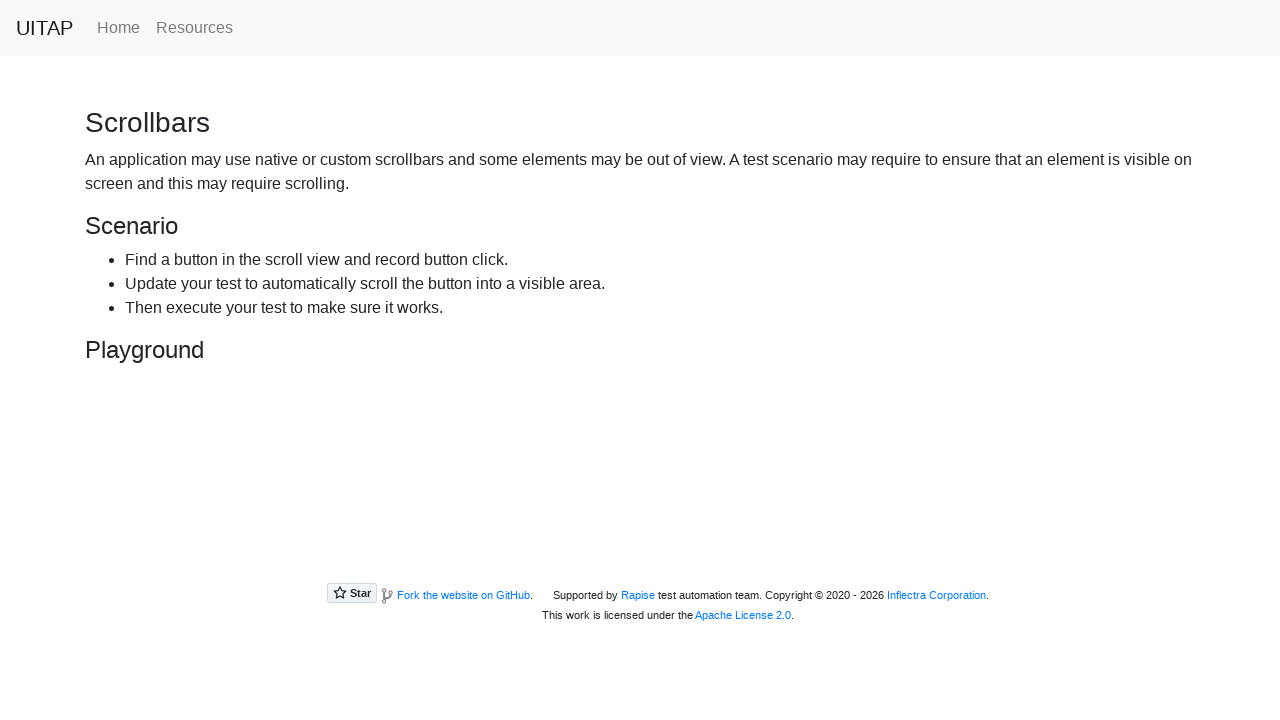

Scrolled hiding button into view
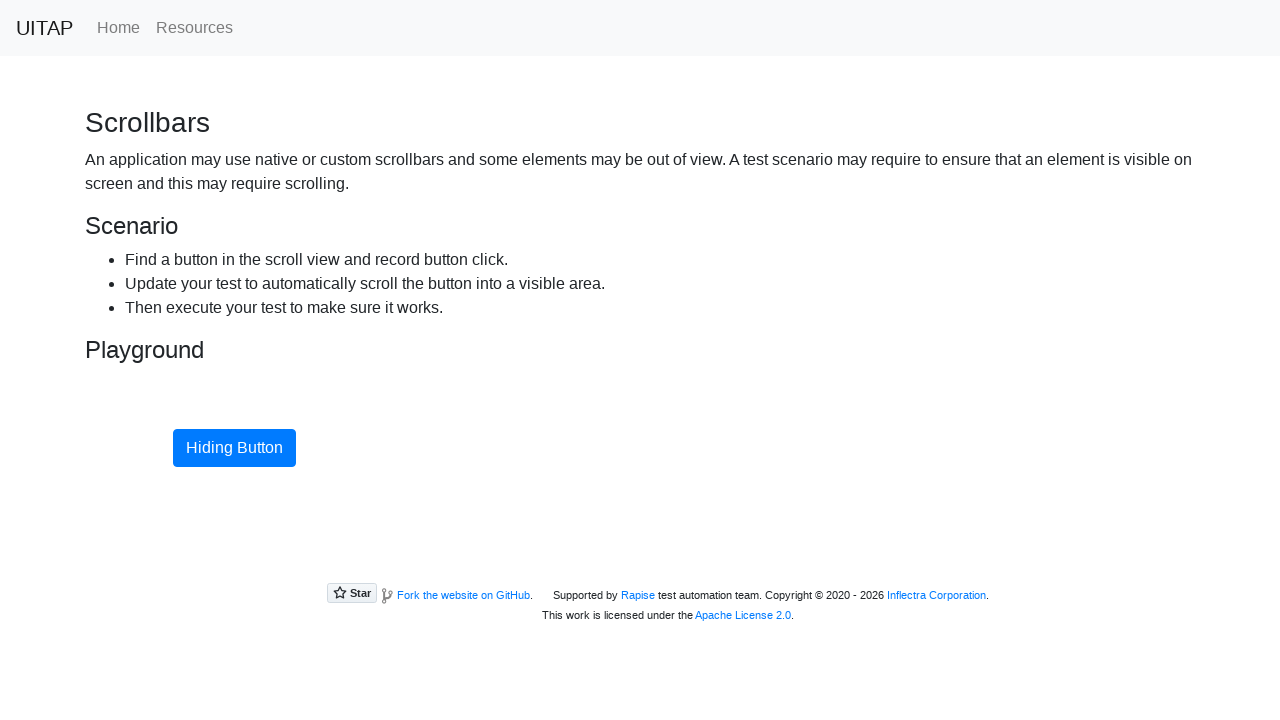

Clicked the hiding button at (234, 448) on xpath=//button[@id='hidingButton']
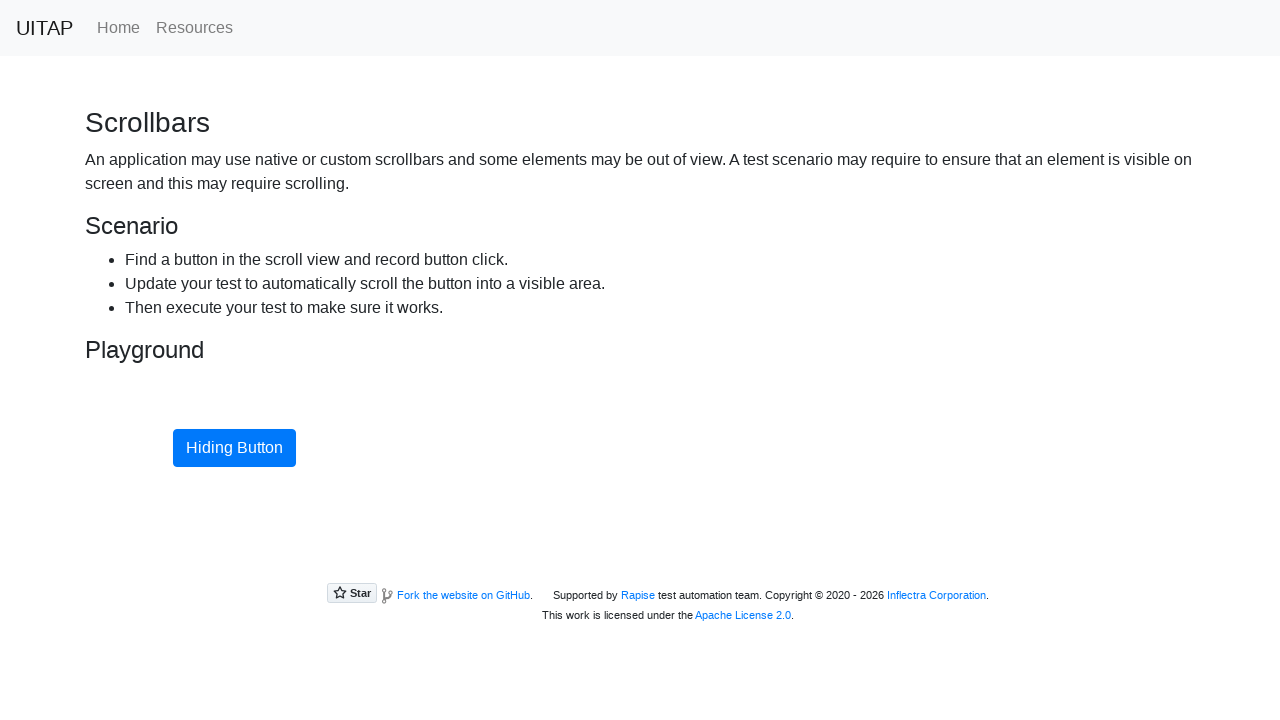

Retrieved button text content
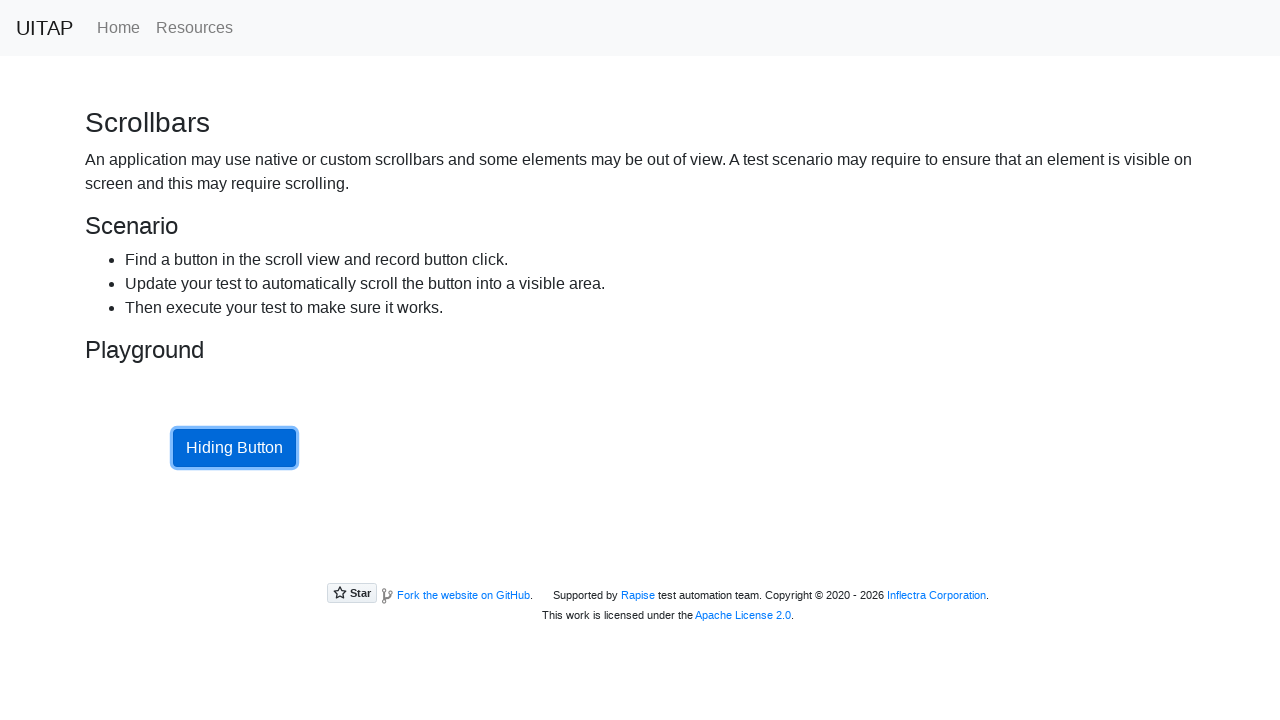

Verified button text matches 'Hiding Button'
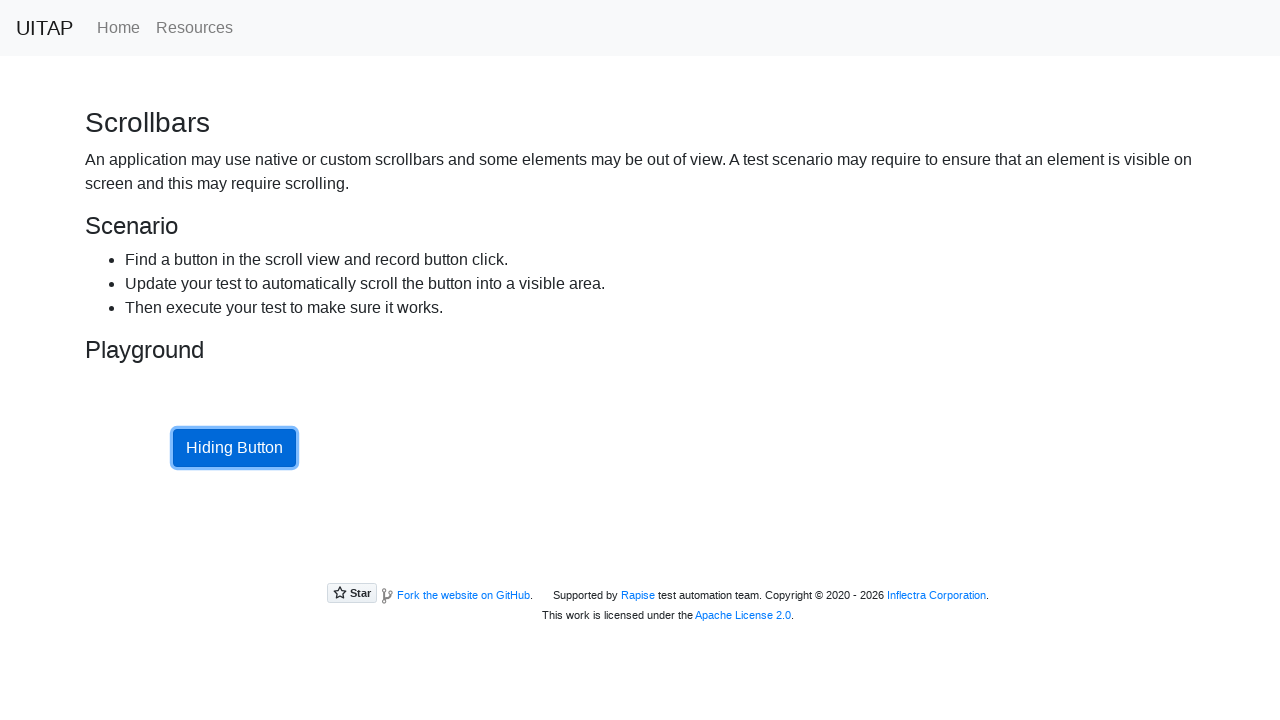

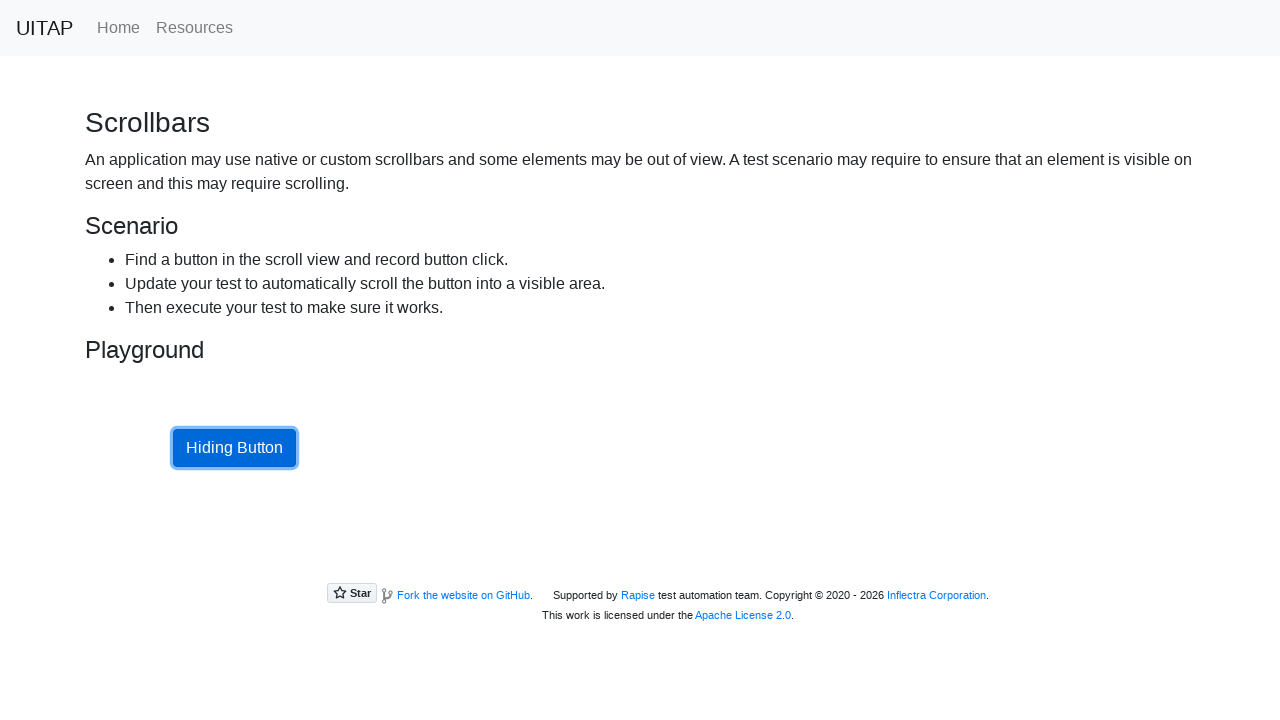